Tests JavaScript prompt alert functionality by clicking the prompt button, entering text into the alert, accepting it, and verifying the entered text is displayed on the page

Starting URL: https://practice.cydeo.com/javascript_alerts

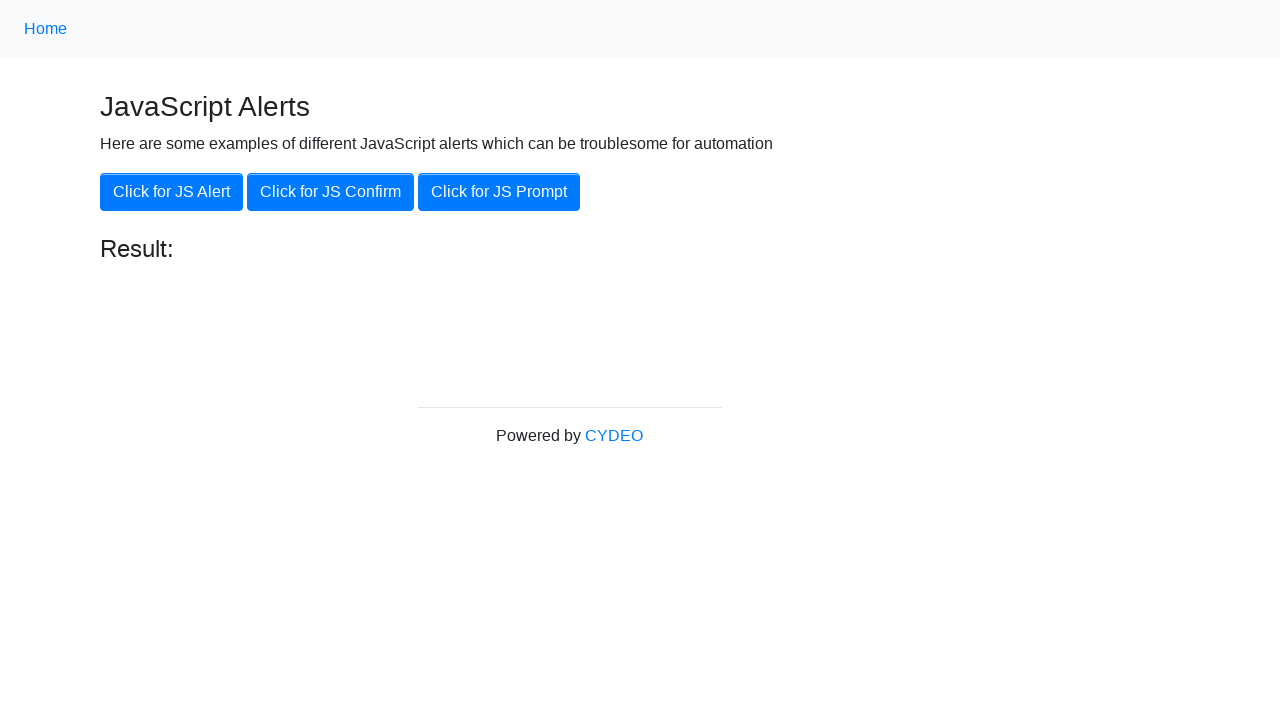

Clicked the JS Prompt button at (499, 192) on xpath=//button[@onclick='jsPrompt()']
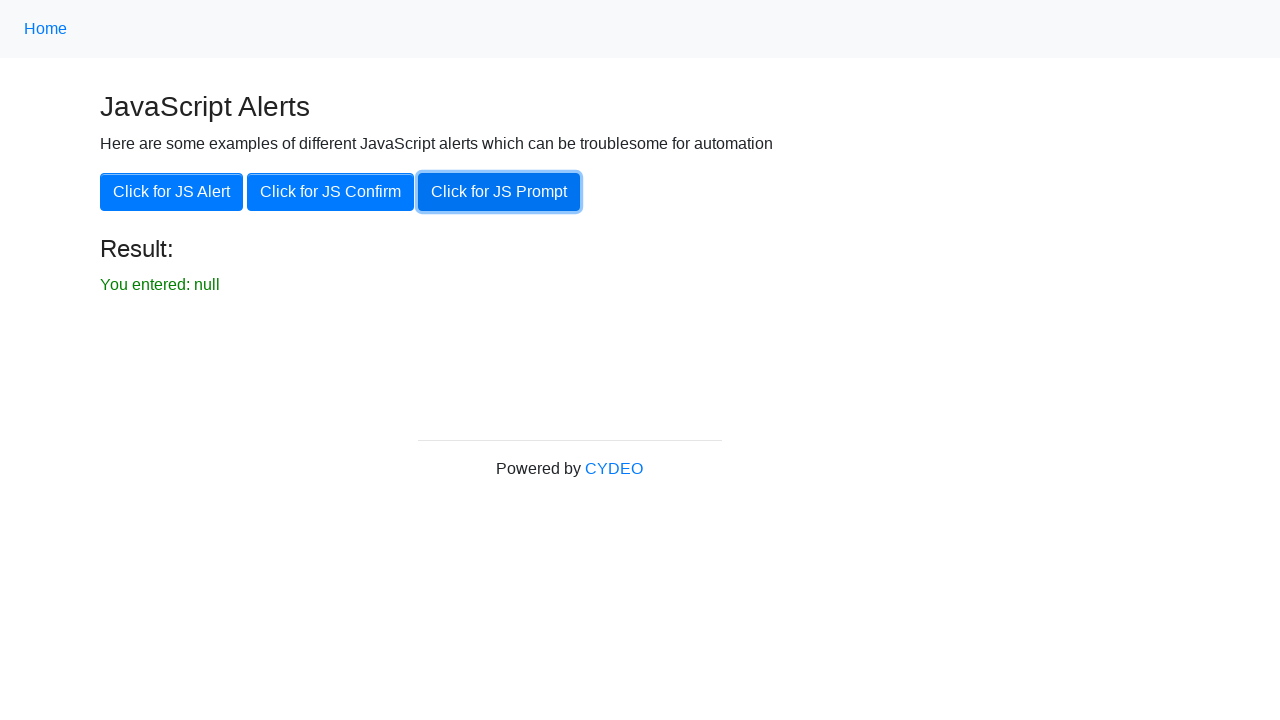

Set up dialog handler to accept prompt with text 'hello'
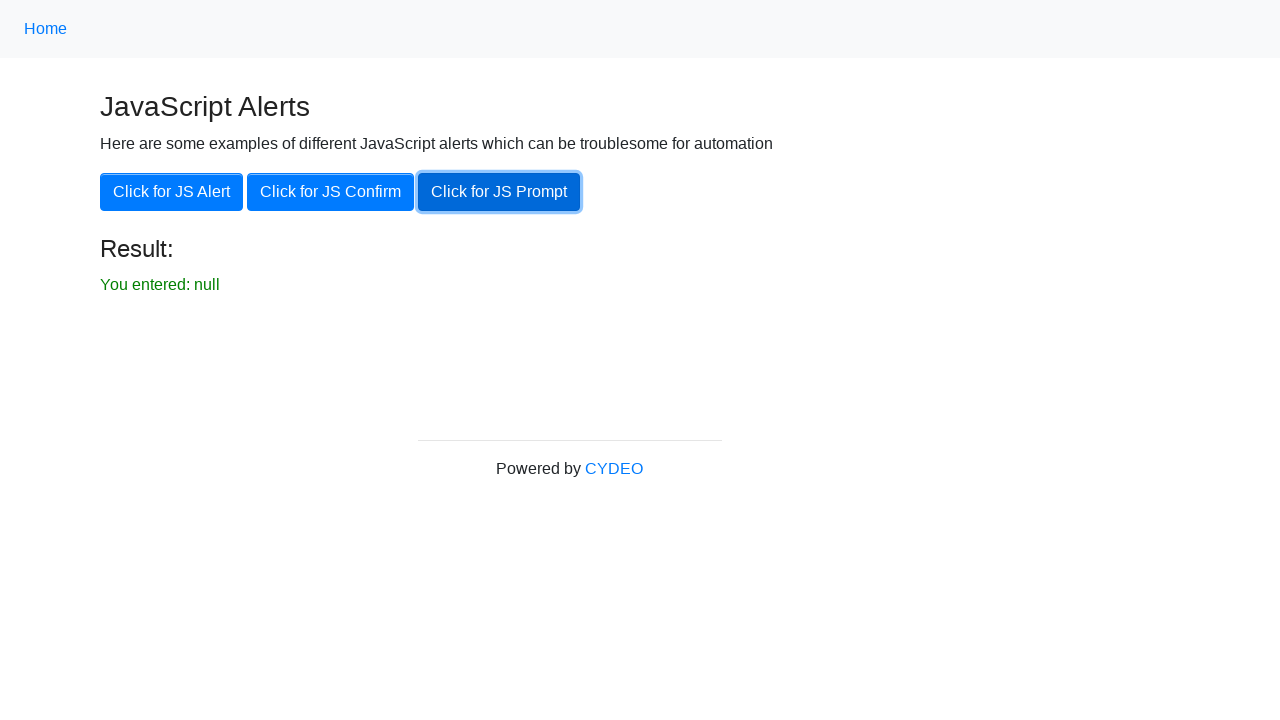

Clicked the JS Prompt button to trigger alert dialog at (499, 192) on xpath=//button[@onclick='jsPrompt()']
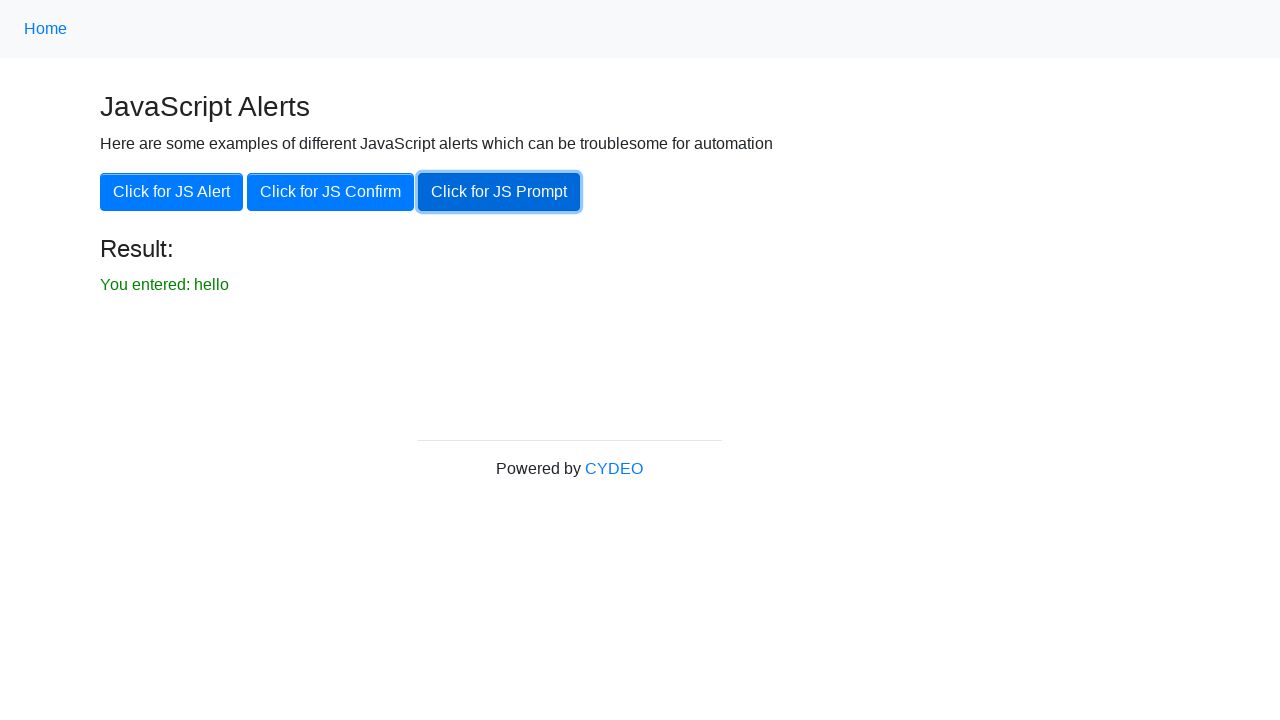

Result element loaded on page
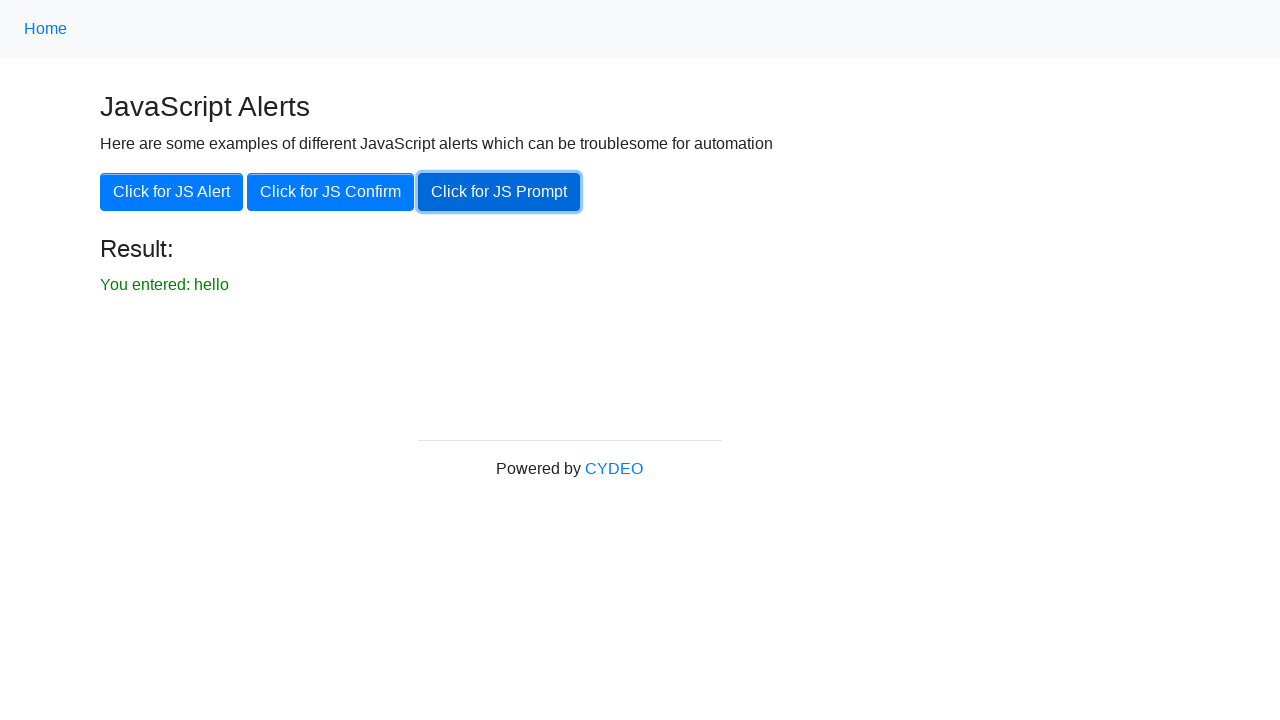

Located result element
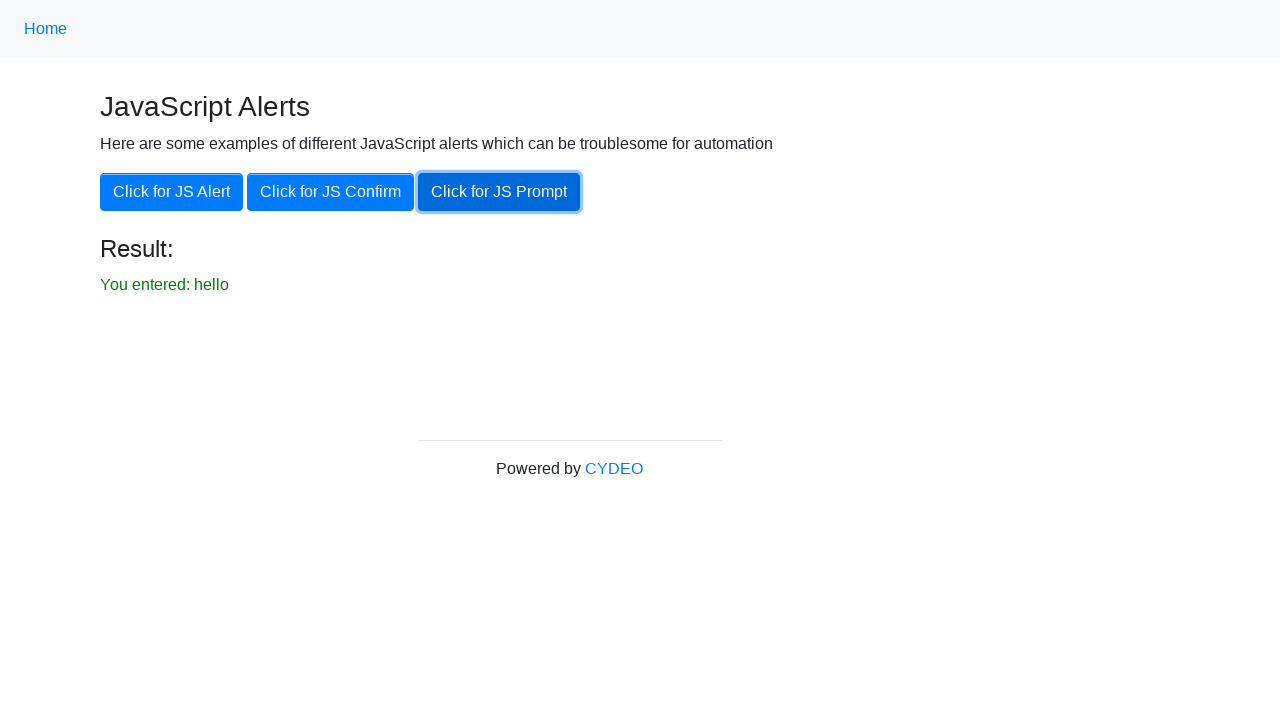

Verified that result element contains 'You entered: hello'
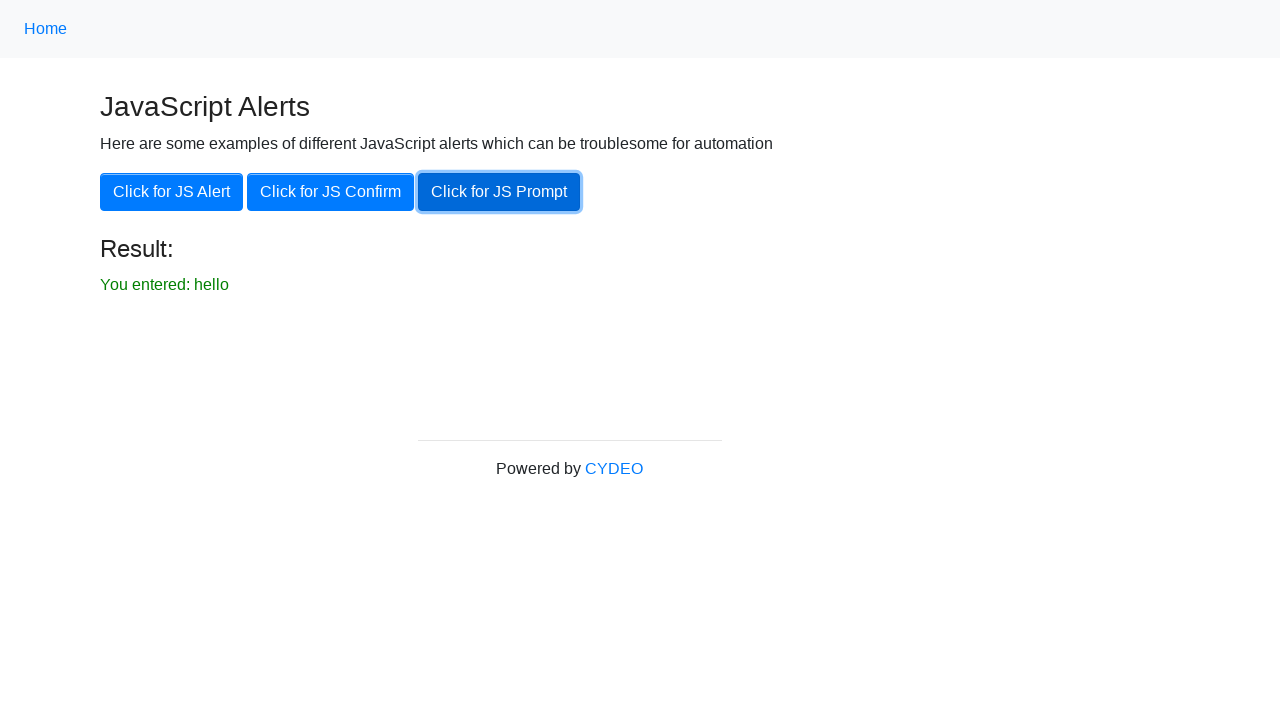

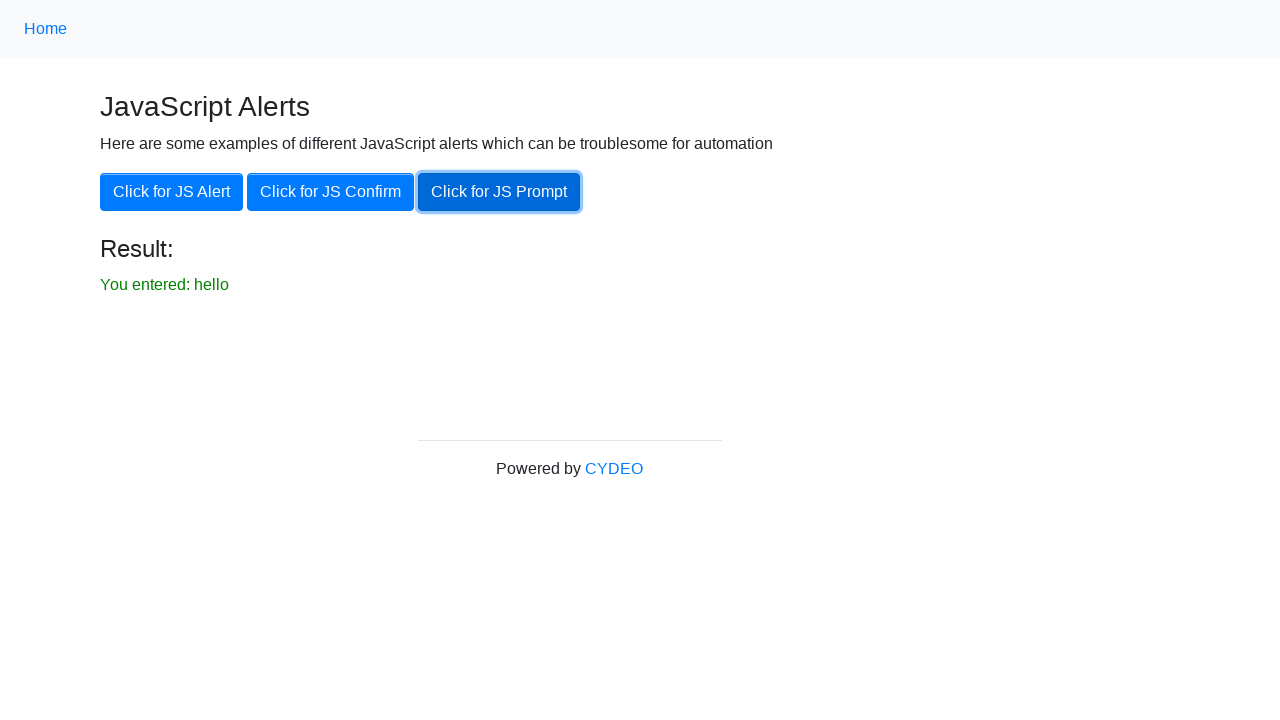